Demonstrates browser automation by navigating to a page, clicking a link that opens a new window, and handling multiple browser windows/tabs.

Starting URL: https://opensource-demo.orangehrmlive.com/web/index.php/auth/login

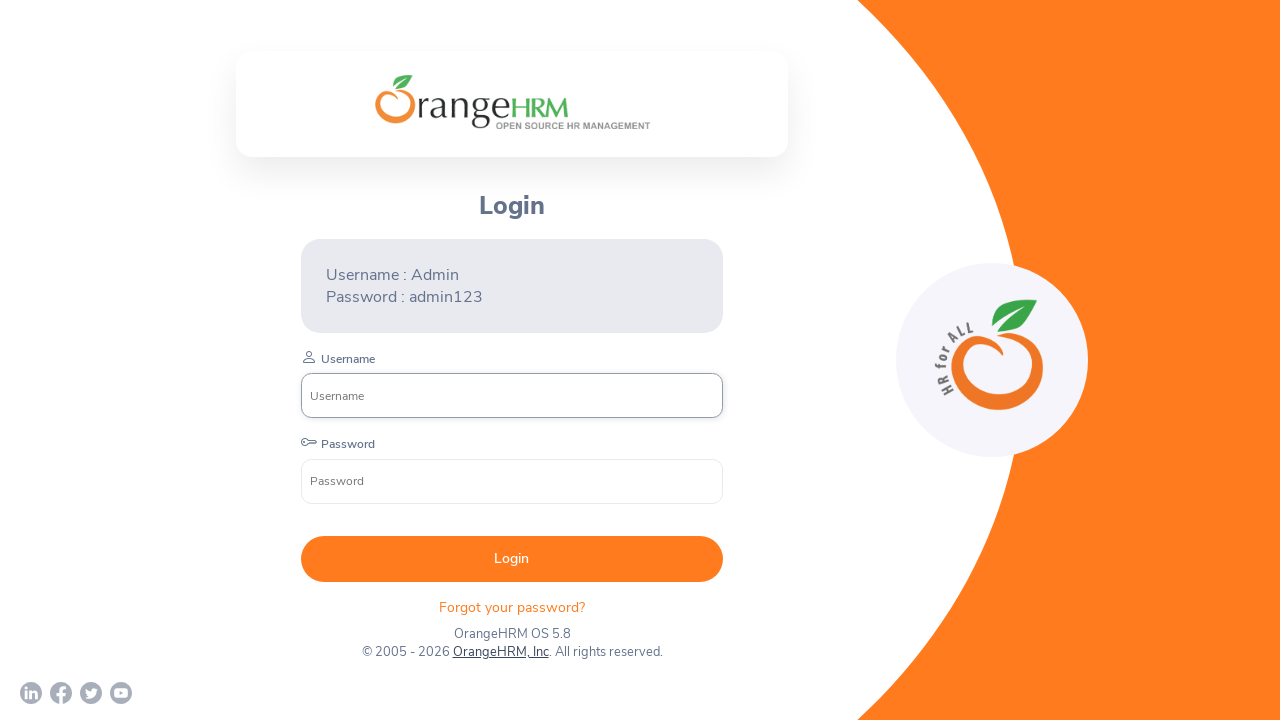

Waited for page to reach networkidle state
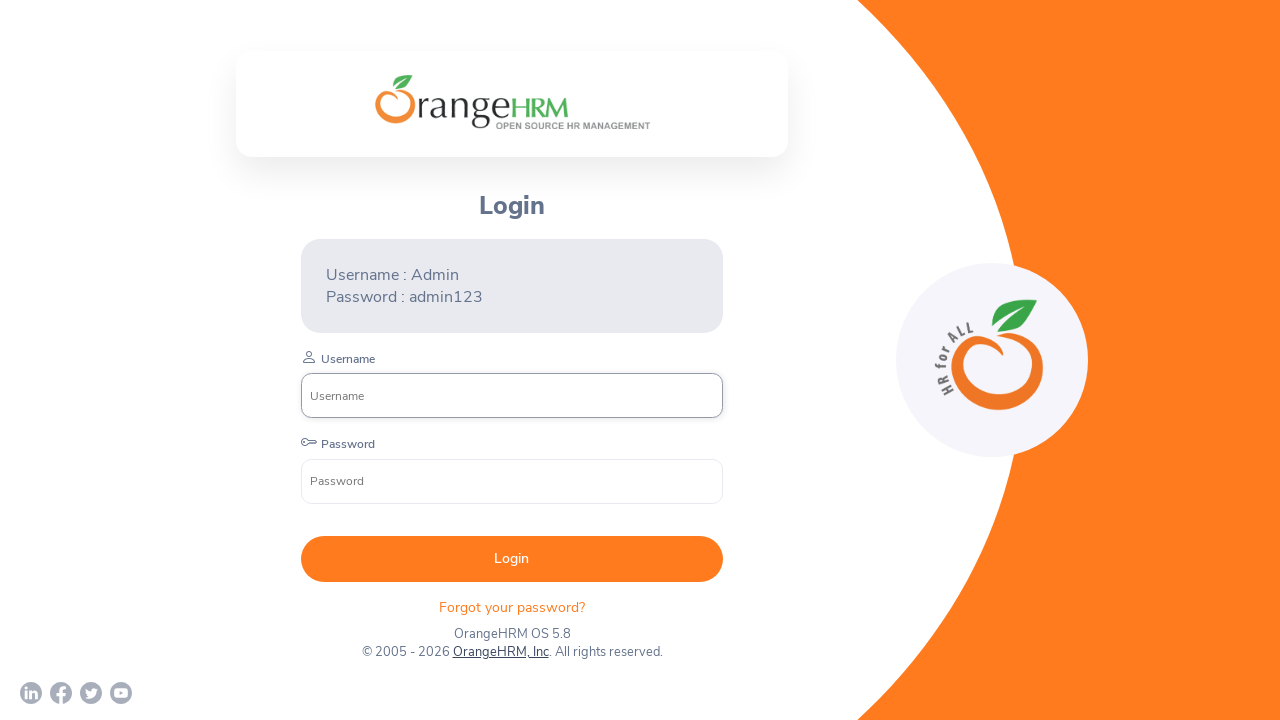

Retrieved current URL: https://opensource-demo.orangehrmlive.com/web/index.php/auth/login
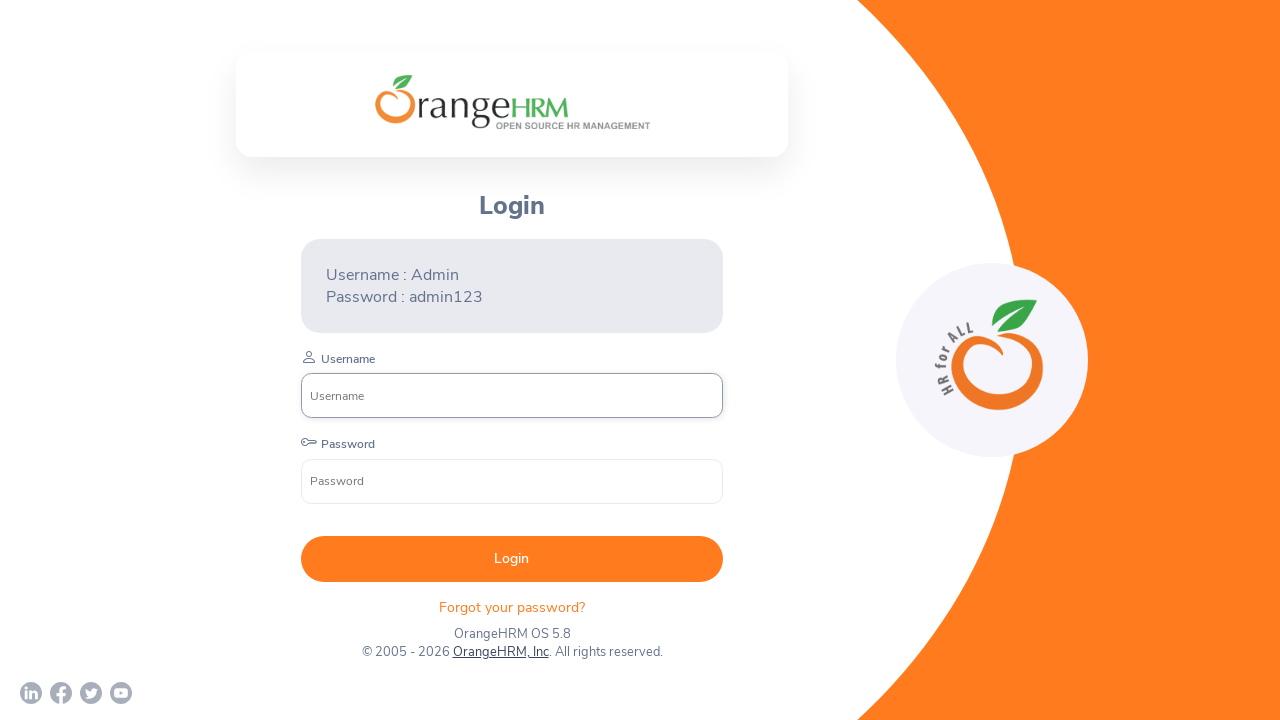

Retrieved page title: OrangeHRM
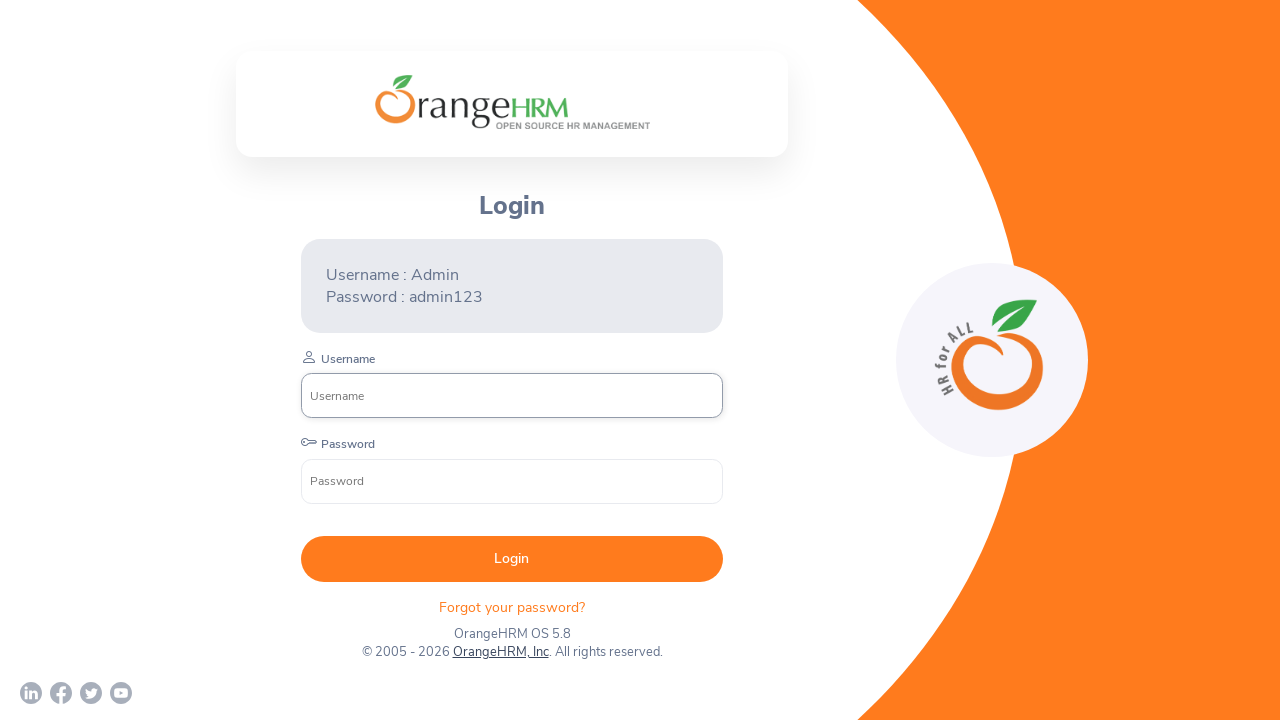

Retrieved page source content
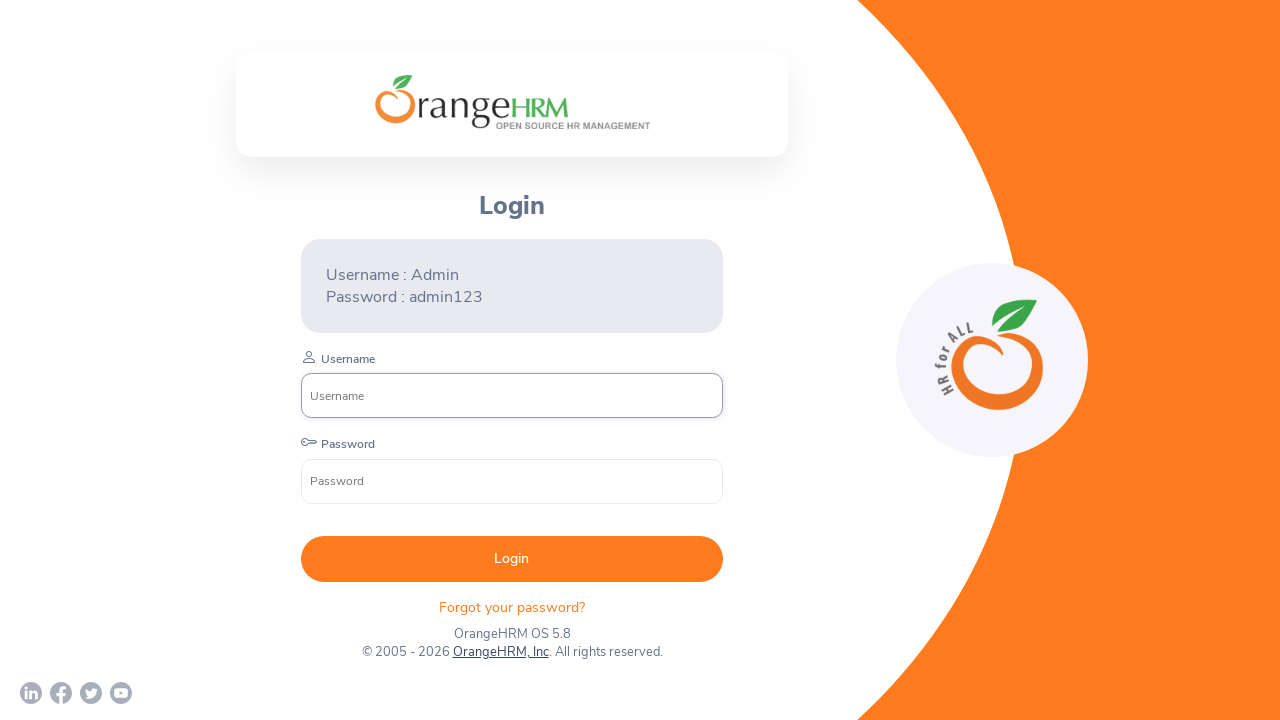

Clicked OrangeHRM, Inc link which opened a new window at (500, 652) on text=OrangeHRM, Inc
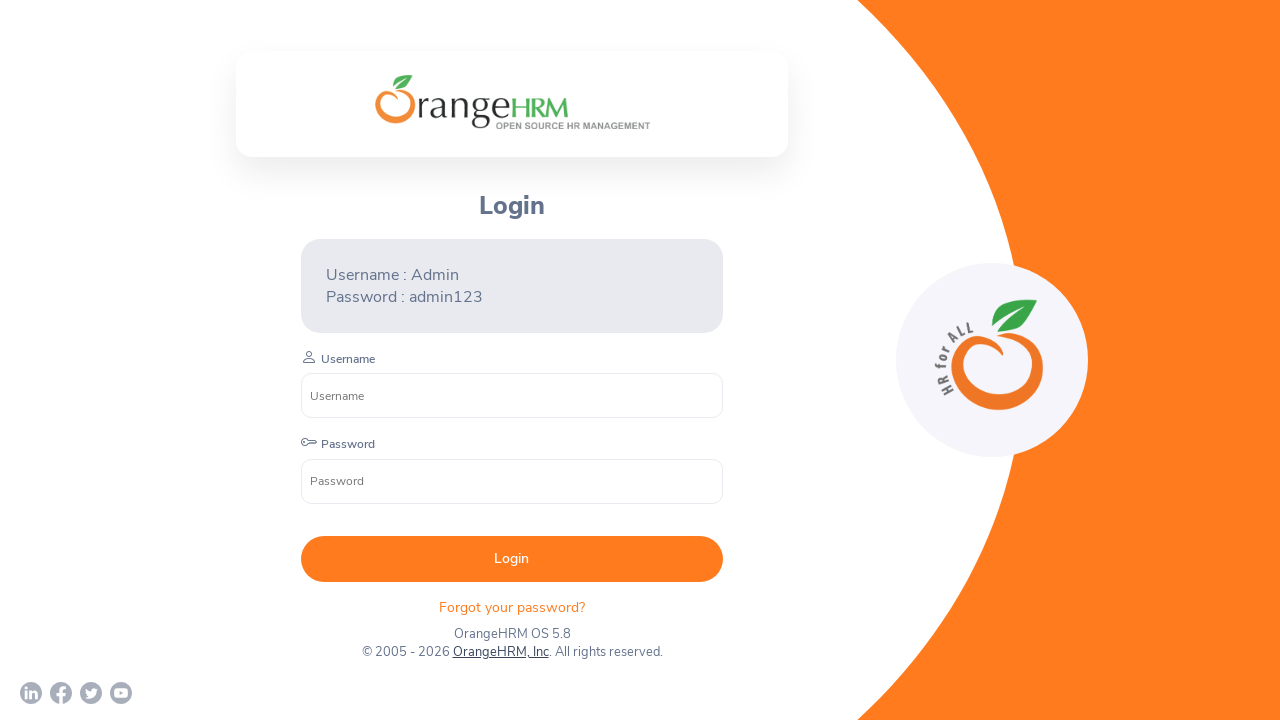

Captured new page object from expected popup
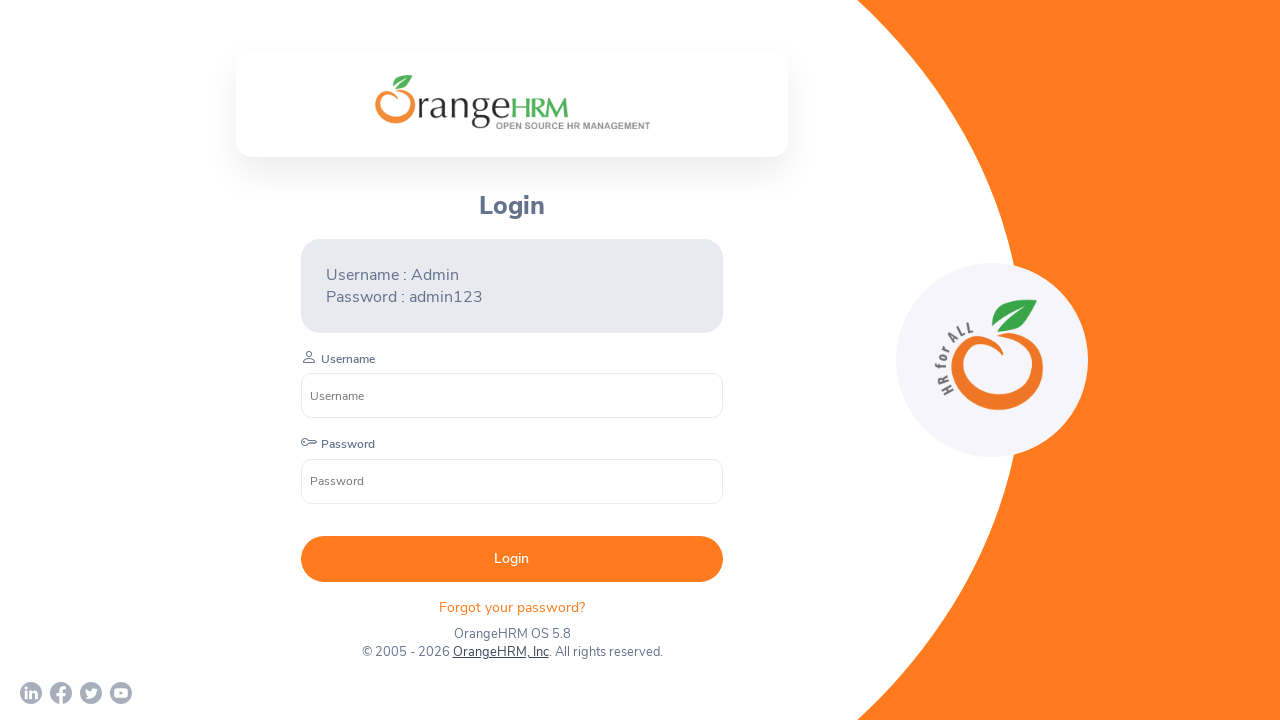

Retrieved all pages from context: 2 page(s) open
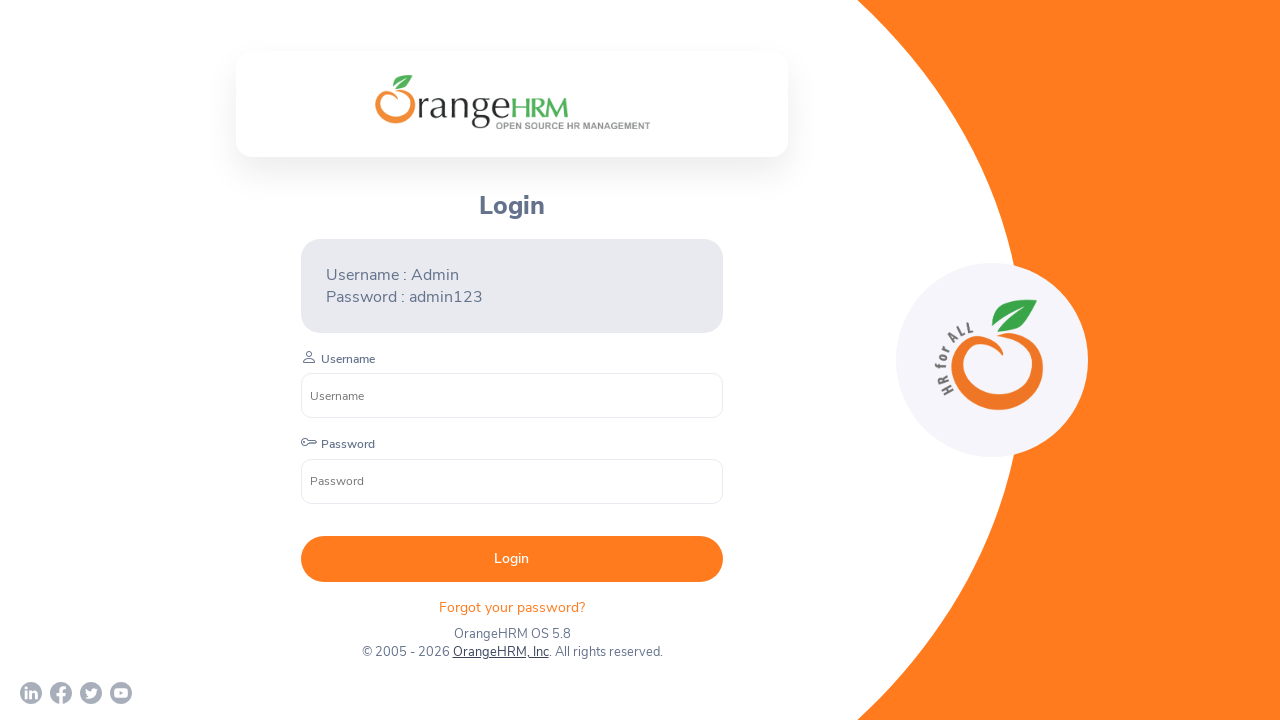

Listed page object: <Page url='https://opensource-demo.orangehrmlive.com/web/index.php/auth/login'>
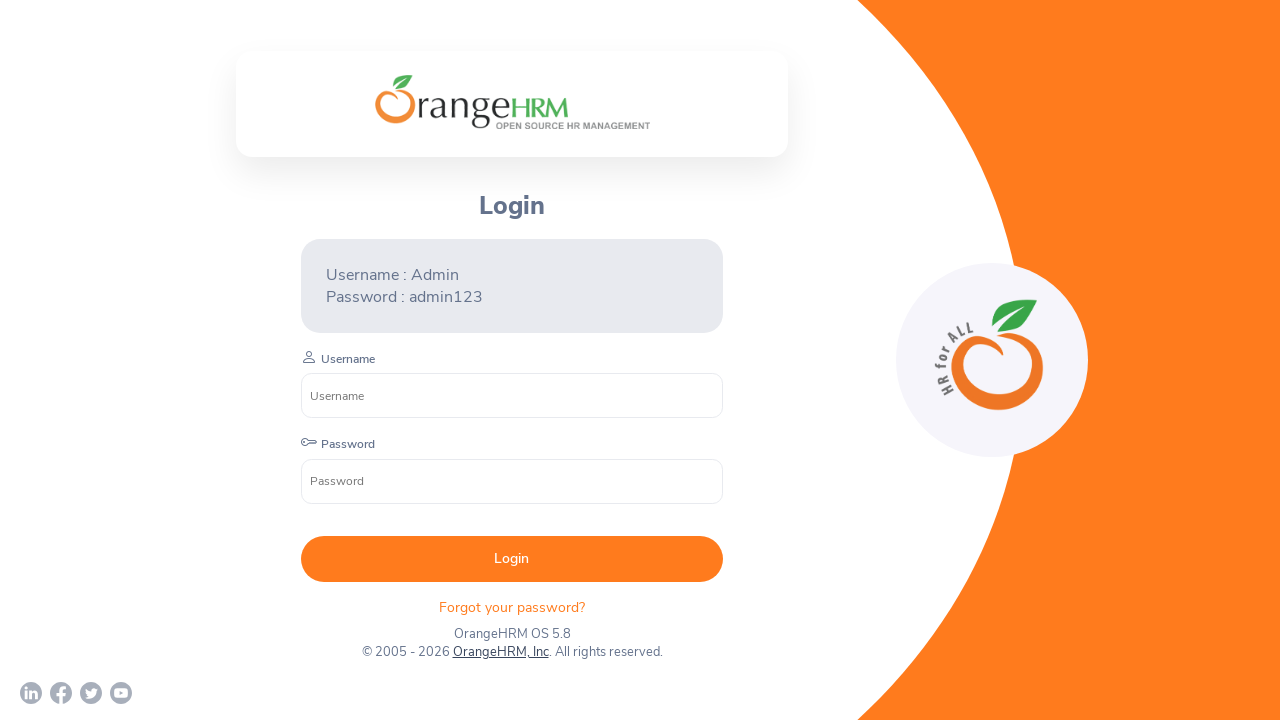

Listed page object: <Page url='https://www.orangehrm.com/'>
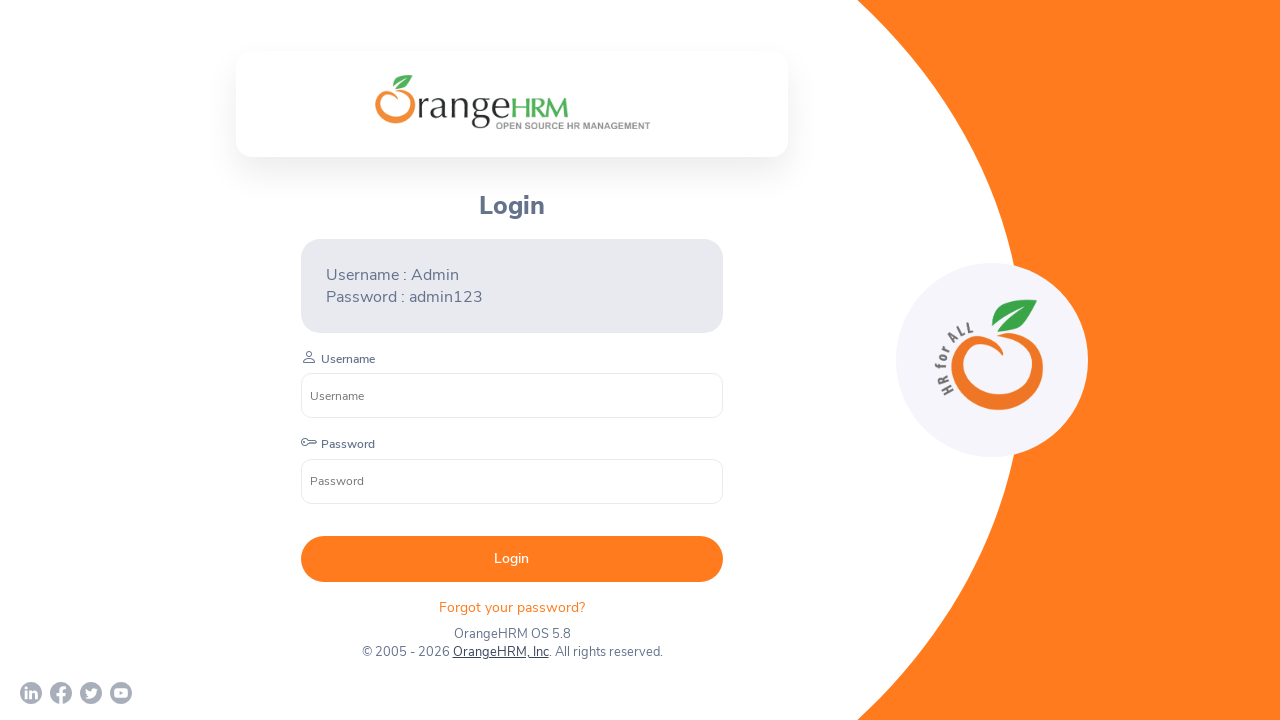

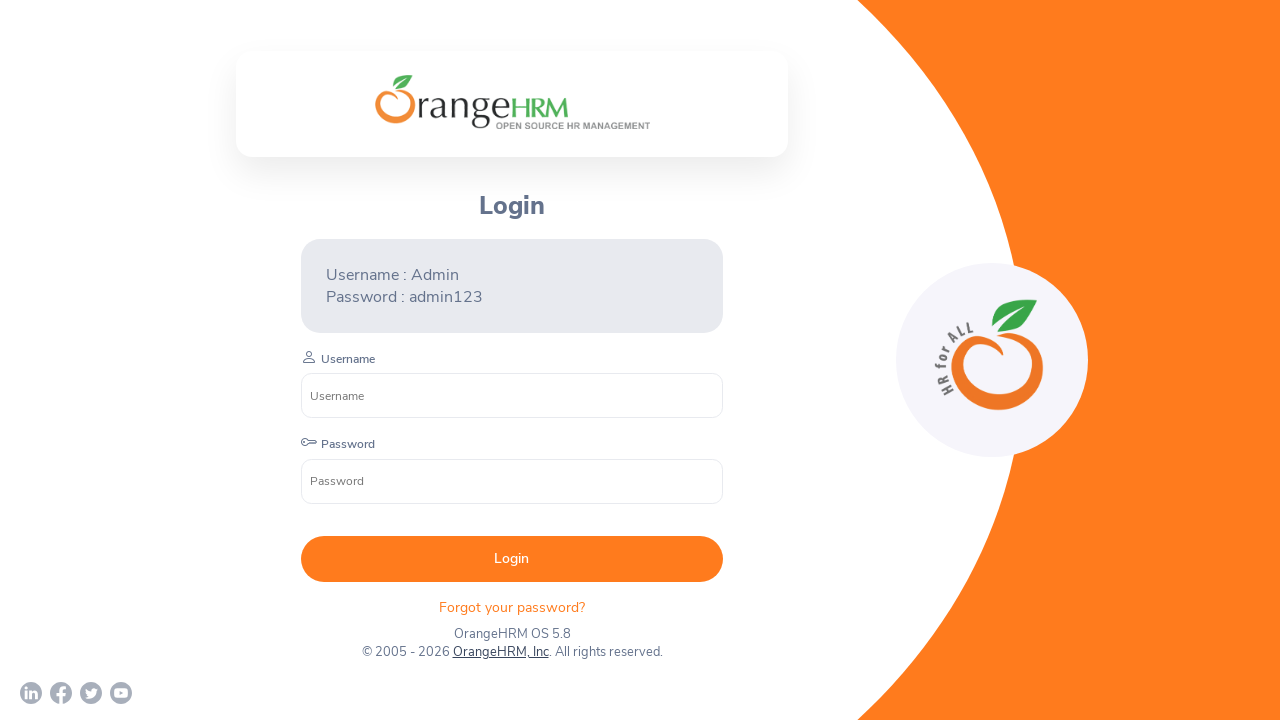